Tests infinite scroll functionality by clicking on the Infinite Scroll link, scrolling down multiple times, and scrolling to a specific element

Starting URL: https://the-internet.herokuapp.com/

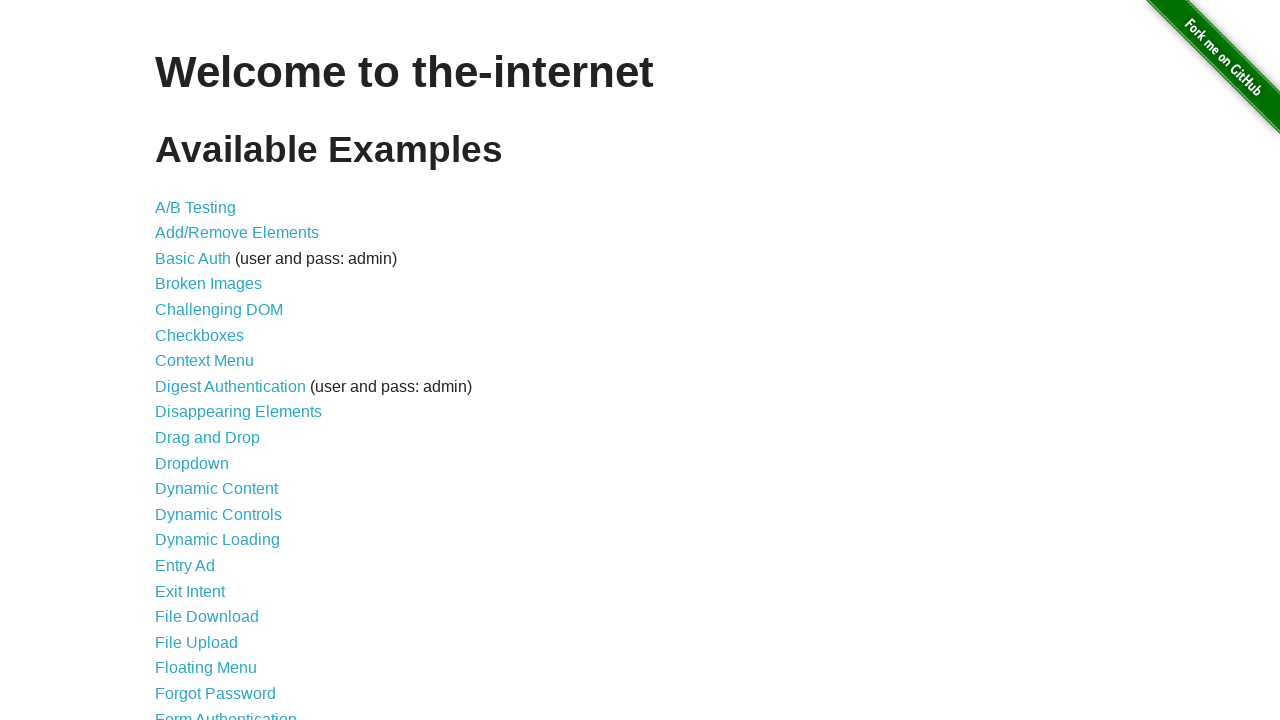

Clicked on the Infinite Scroll link at (201, 360) on a:text('Infinite Scroll')
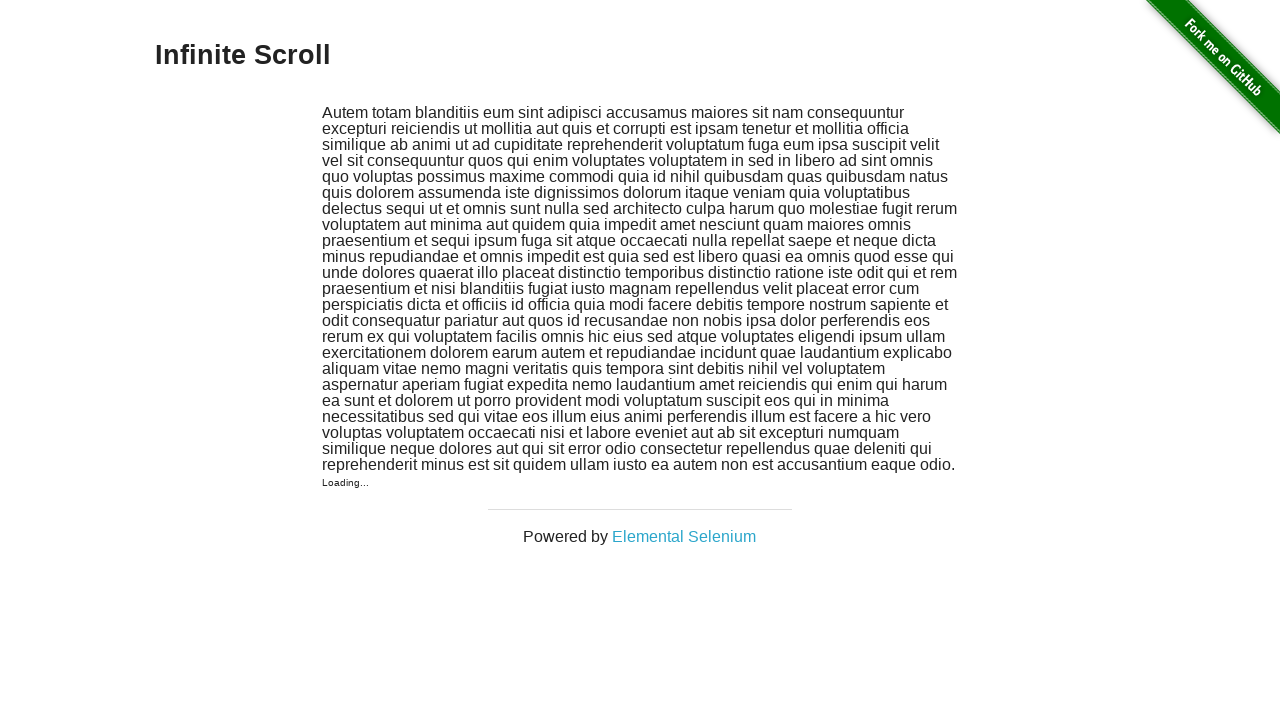

Infinite scroll page loaded with networkidle state
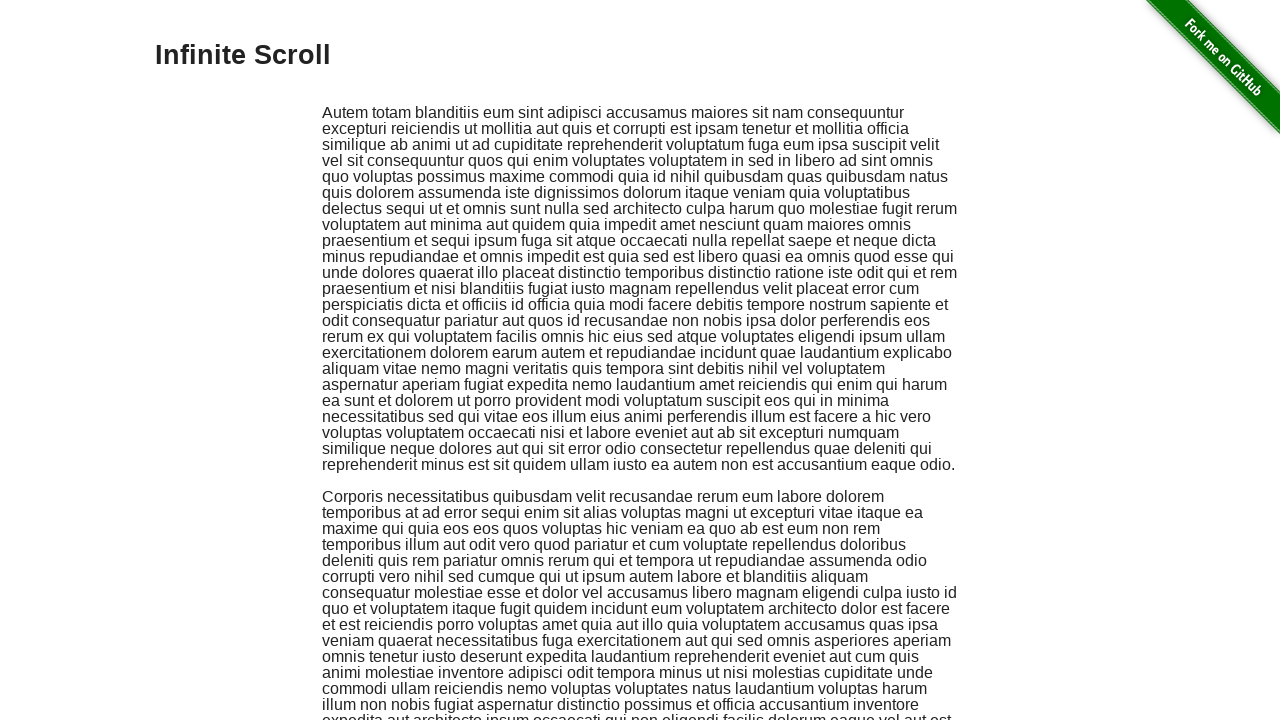

Scrolled down by 1500 pixels (iteration 1/10)
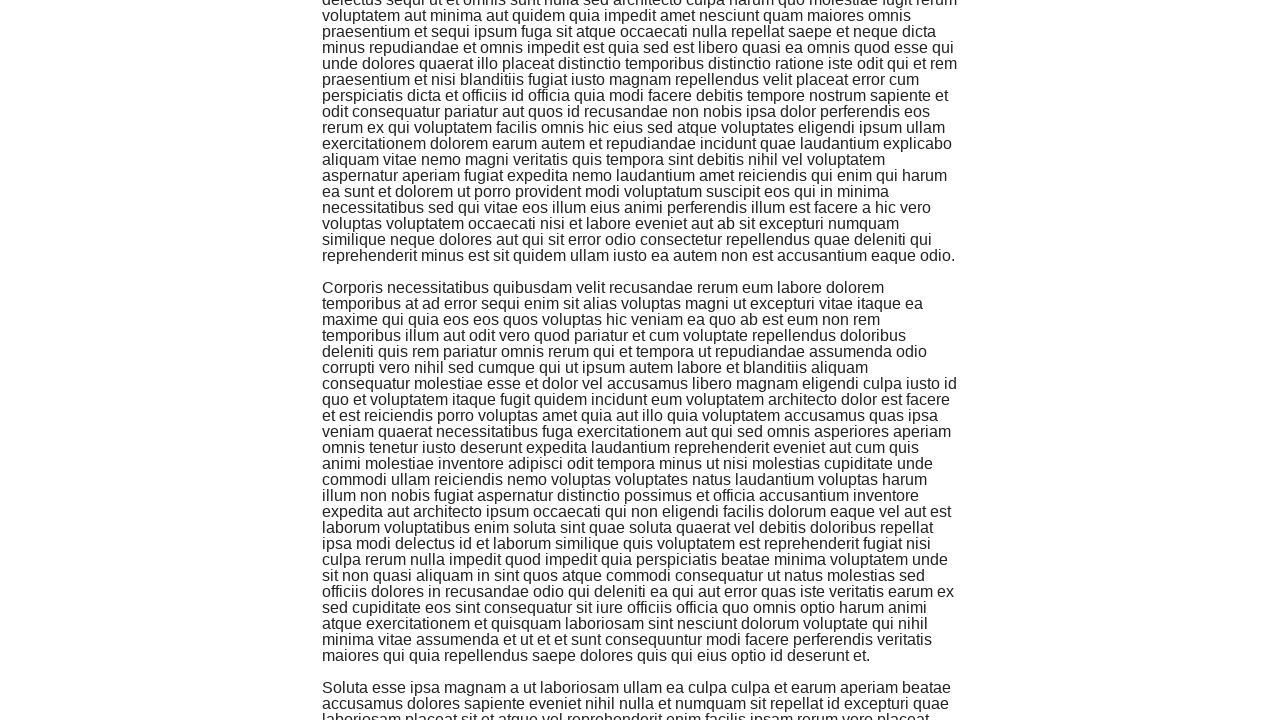

Waited 1 second after scroll iteration 1/10
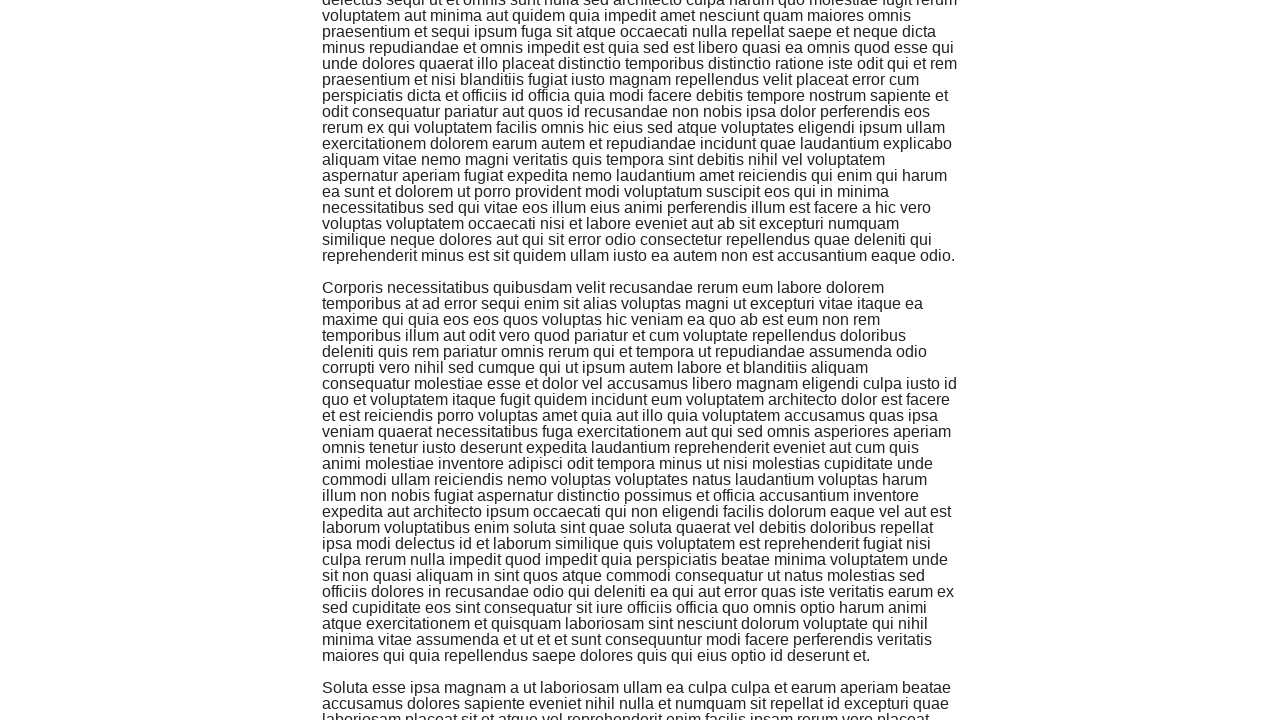

Scrolled down by 1500 pixels (iteration 2/10)
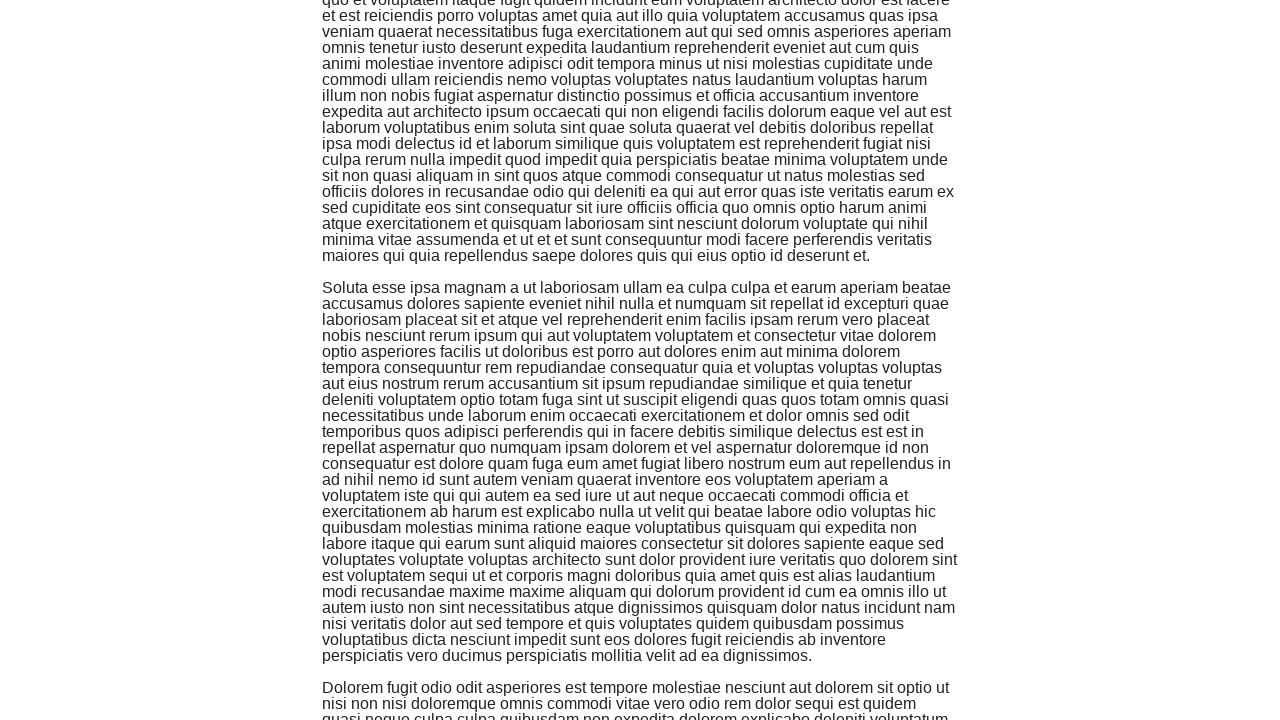

Waited 1 second after scroll iteration 2/10
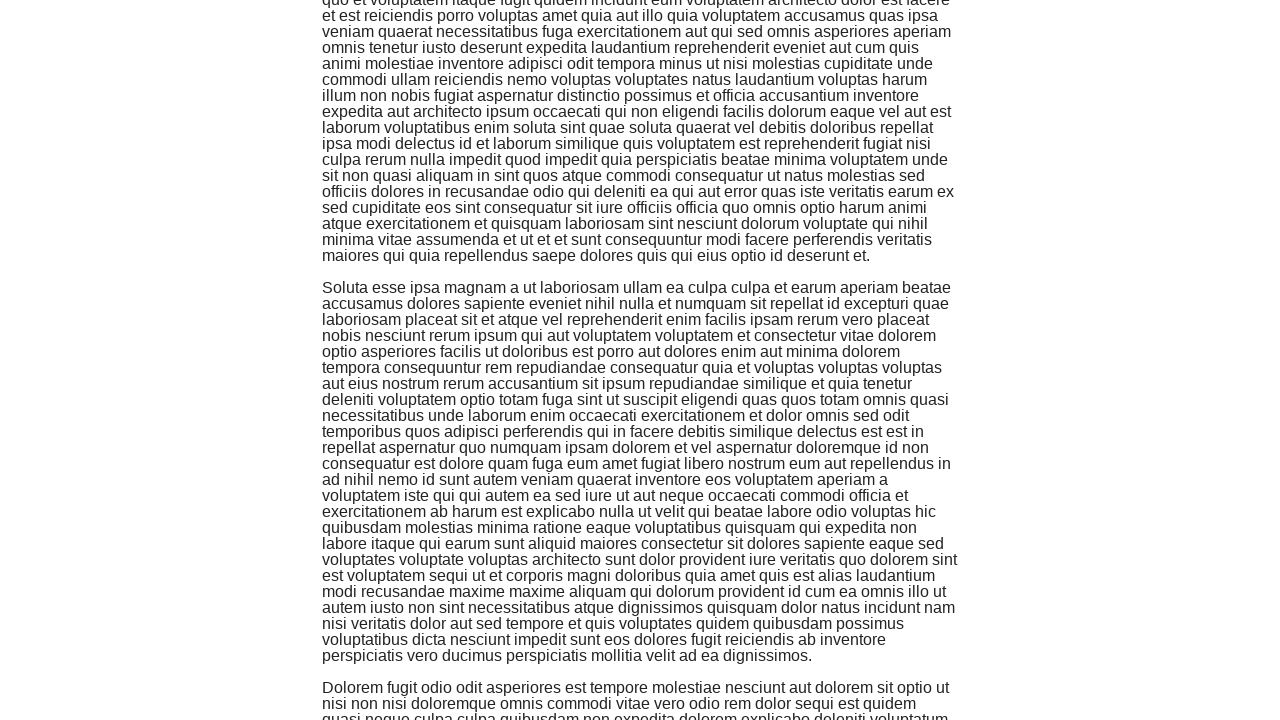

Scrolled down by 1500 pixels (iteration 3/10)
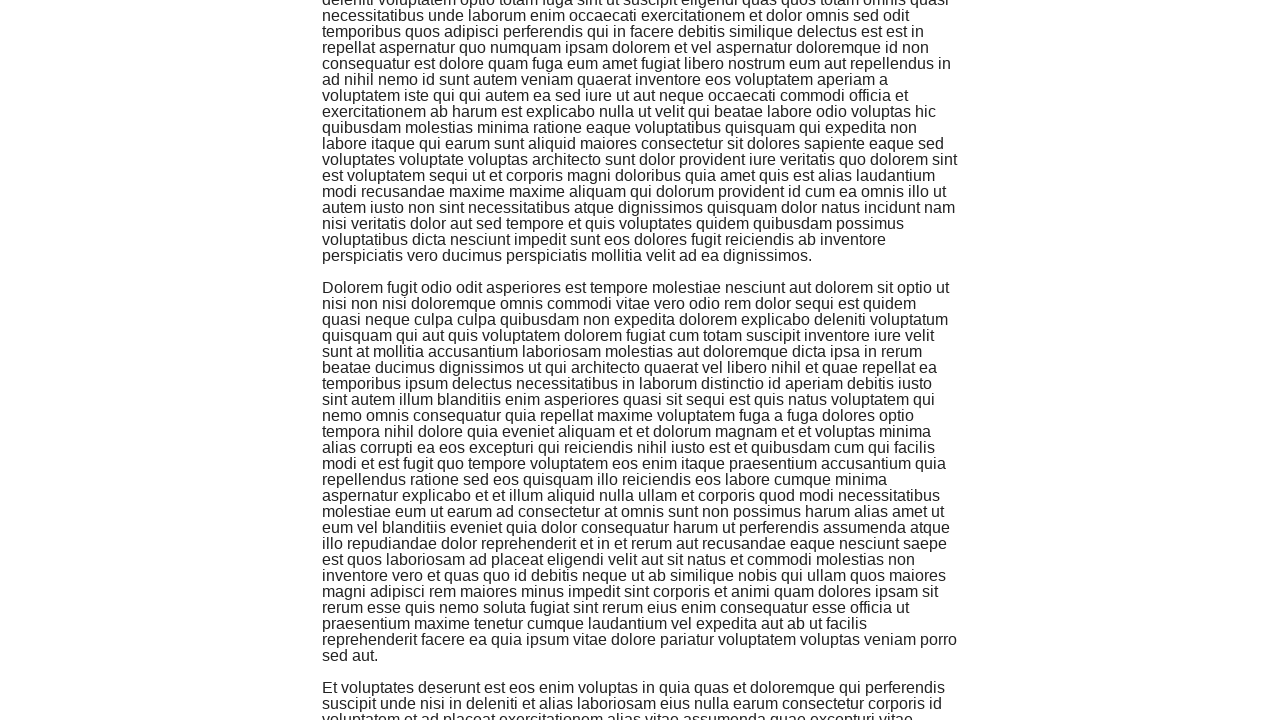

Waited 1 second after scroll iteration 3/10
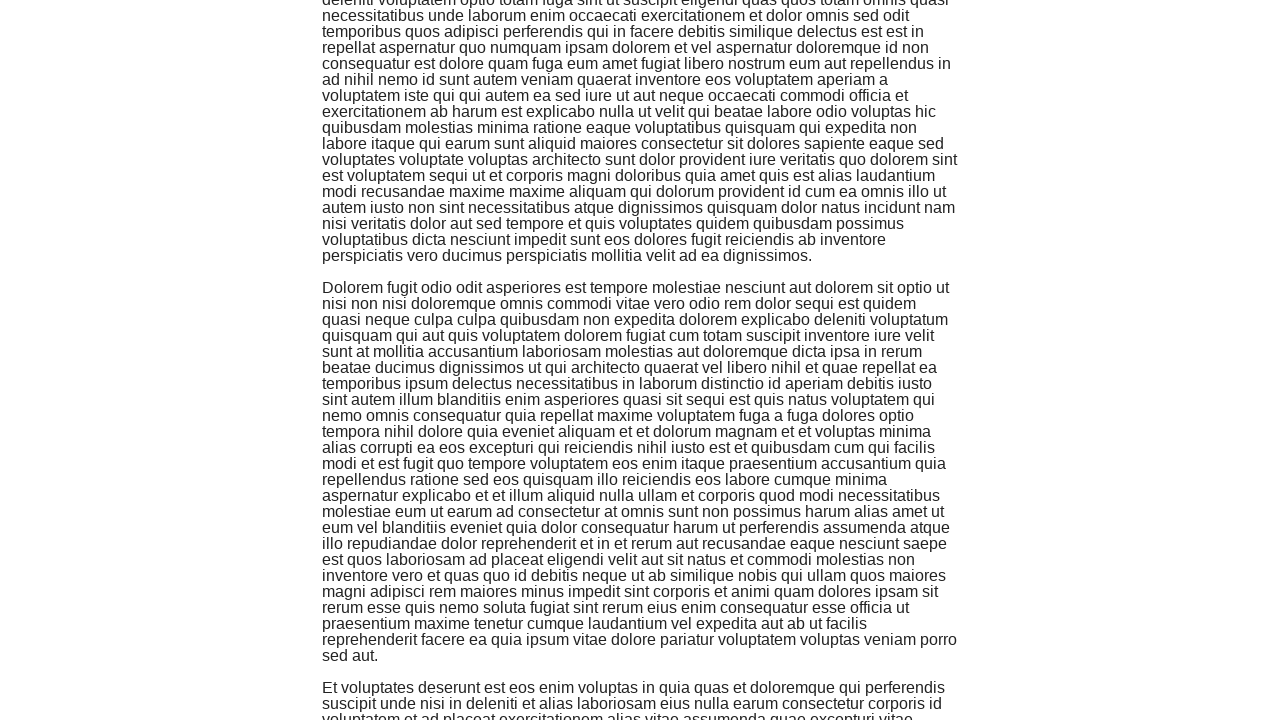

Scrolled down by 1500 pixels (iteration 4/10)
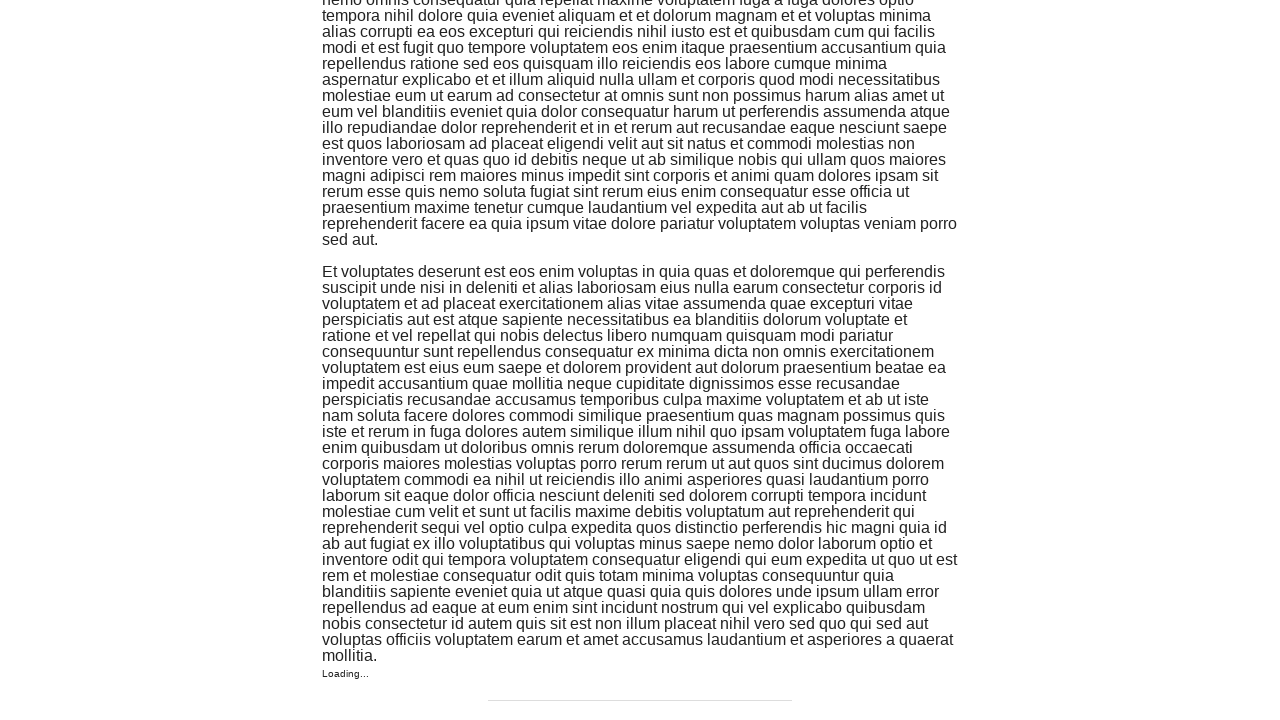

Waited 1 second after scroll iteration 4/10
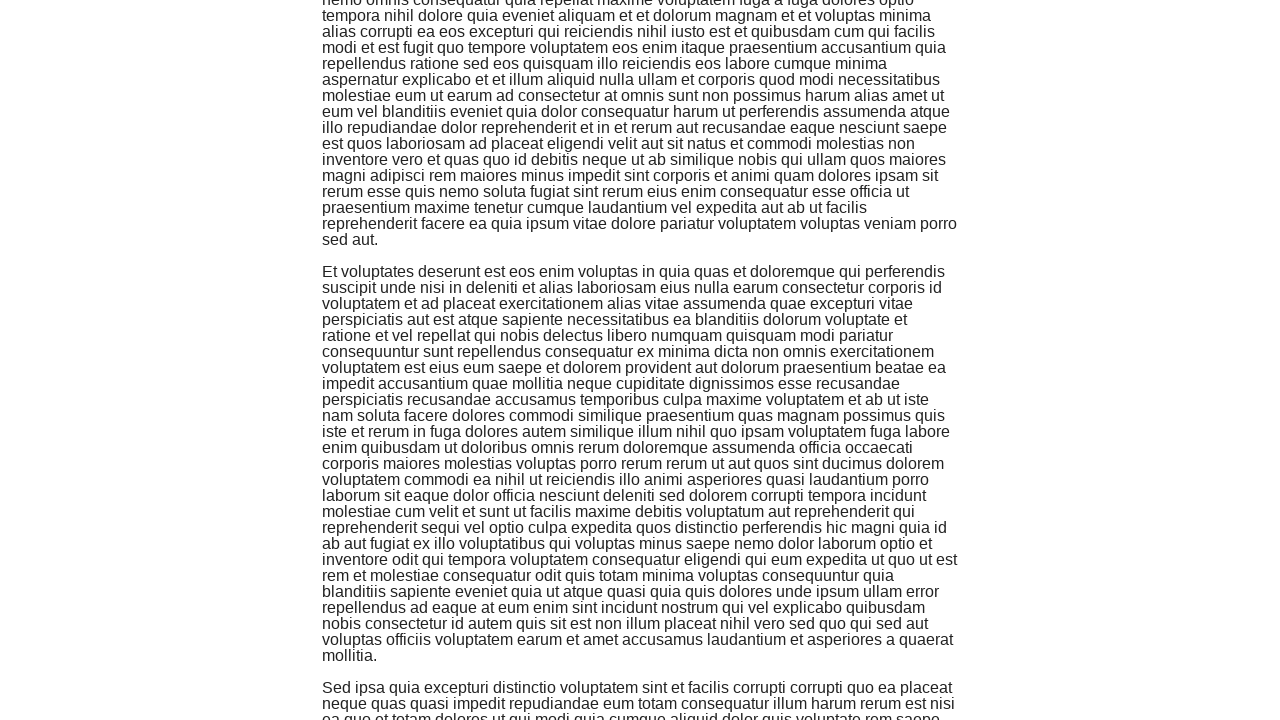

Scrolled down by 1500 pixels (iteration 5/10)
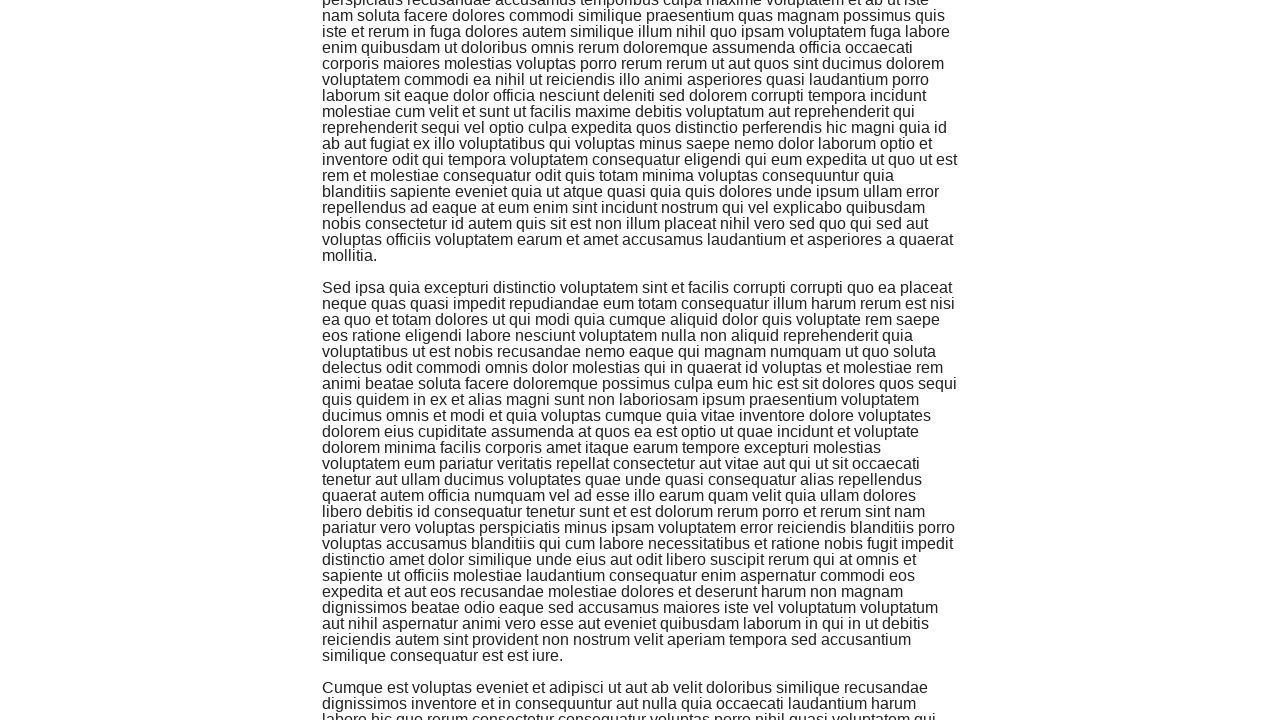

Waited 1 second after scroll iteration 5/10
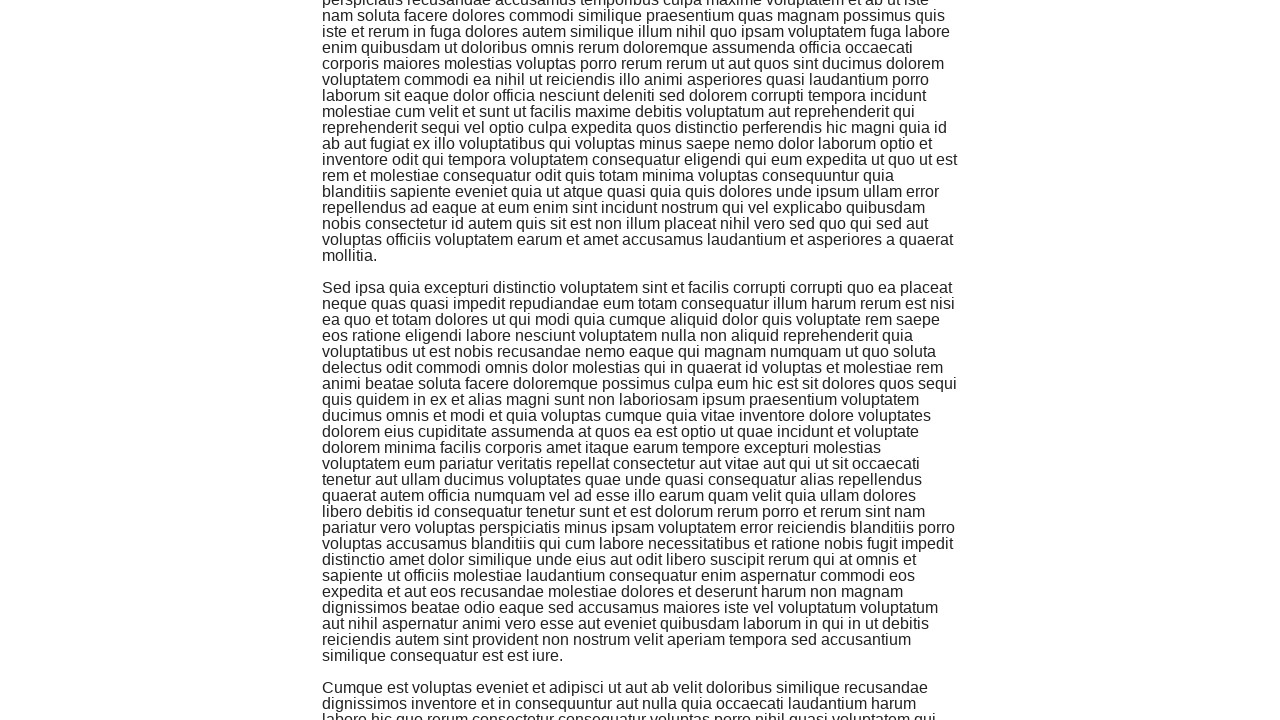

Scrolled down by 1500 pixels (iteration 6/10)
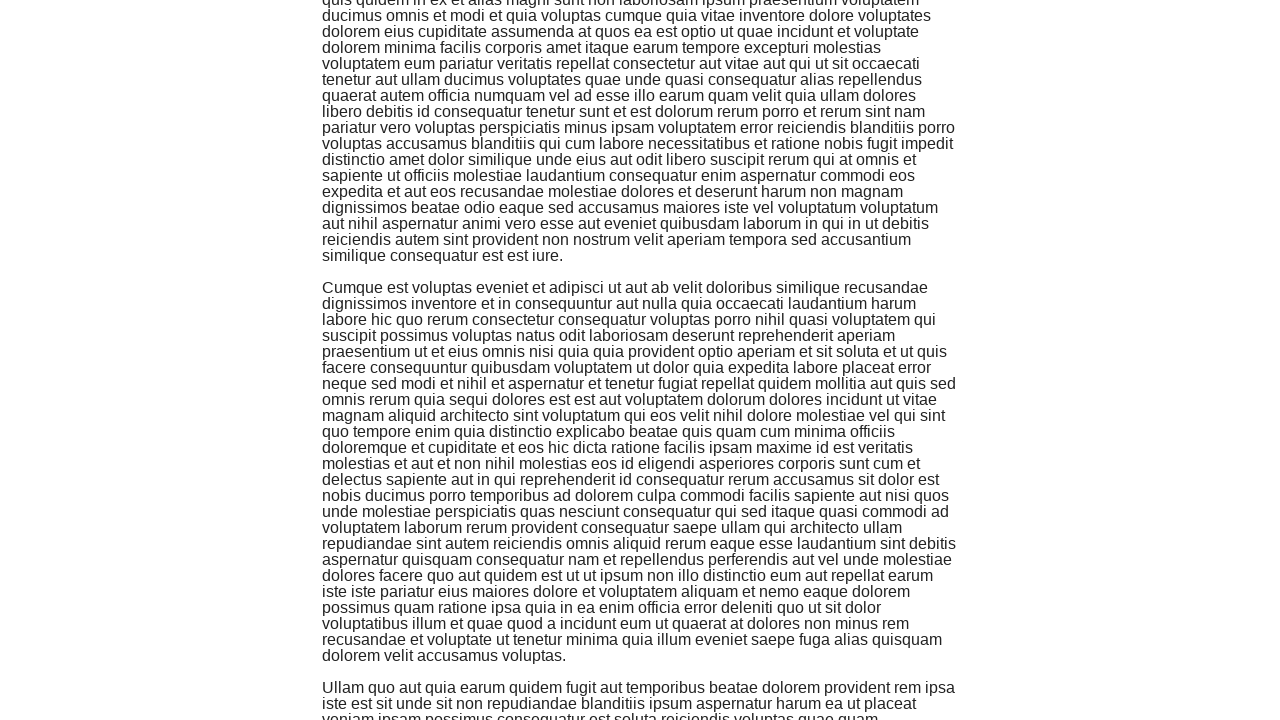

Waited 1 second after scroll iteration 6/10
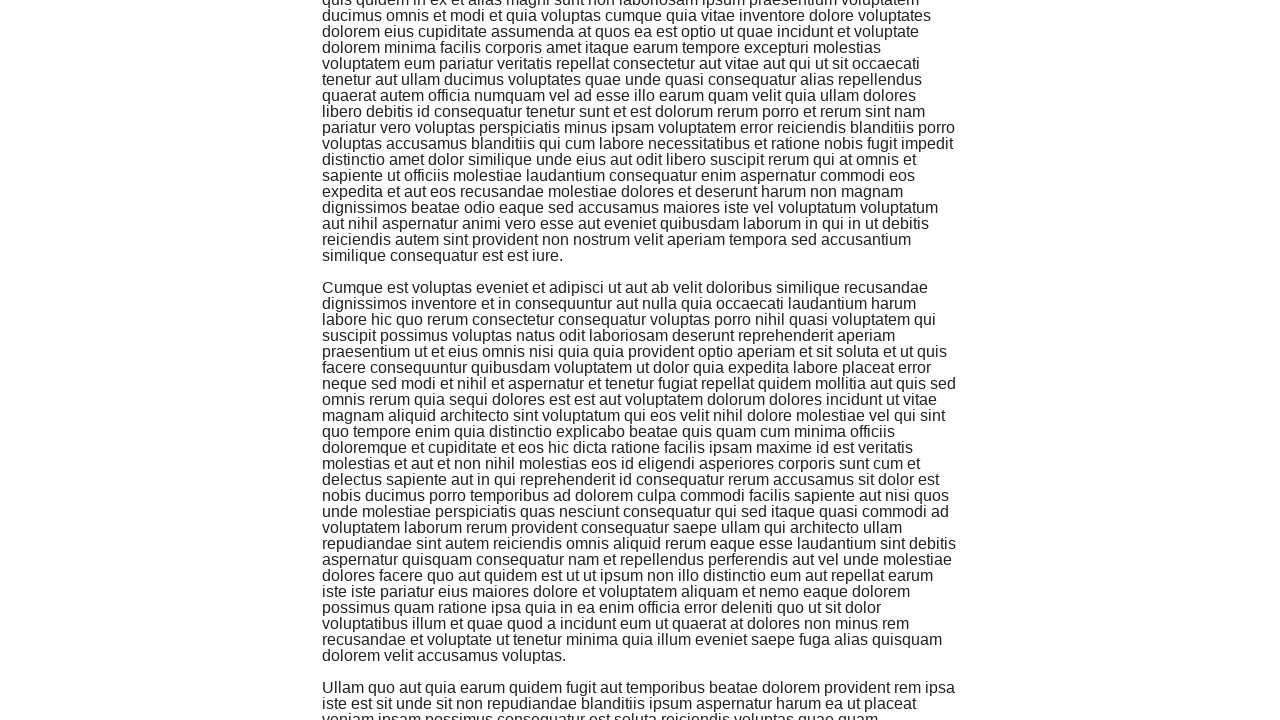

Scrolled down by 1500 pixels (iteration 7/10)
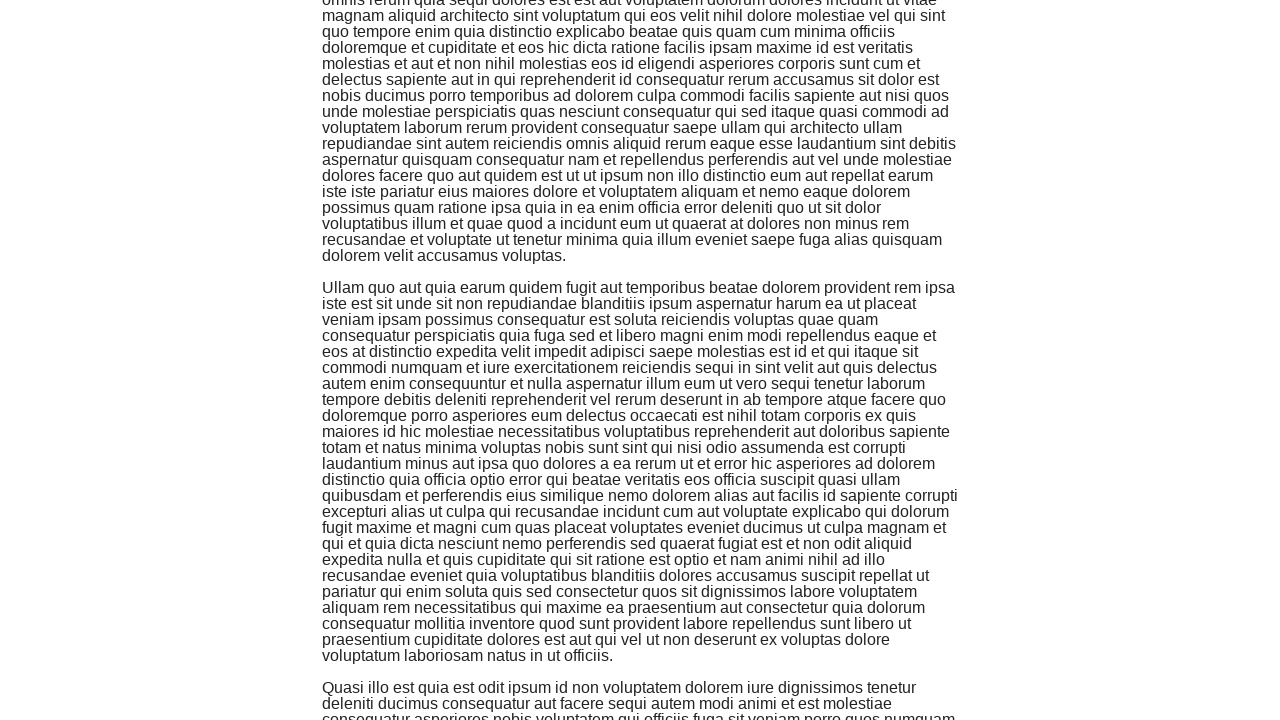

Waited 1 second after scroll iteration 7/10
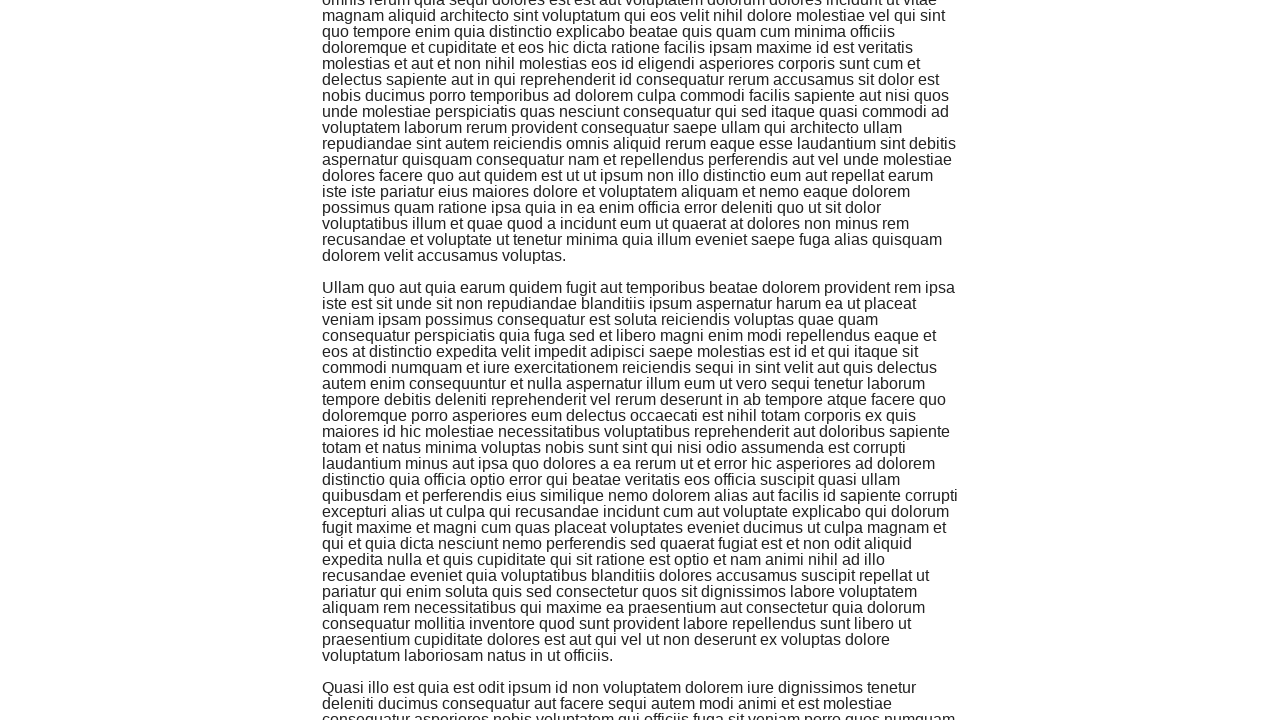

Scrolled down by 1500 pixels (iteration 8/10)
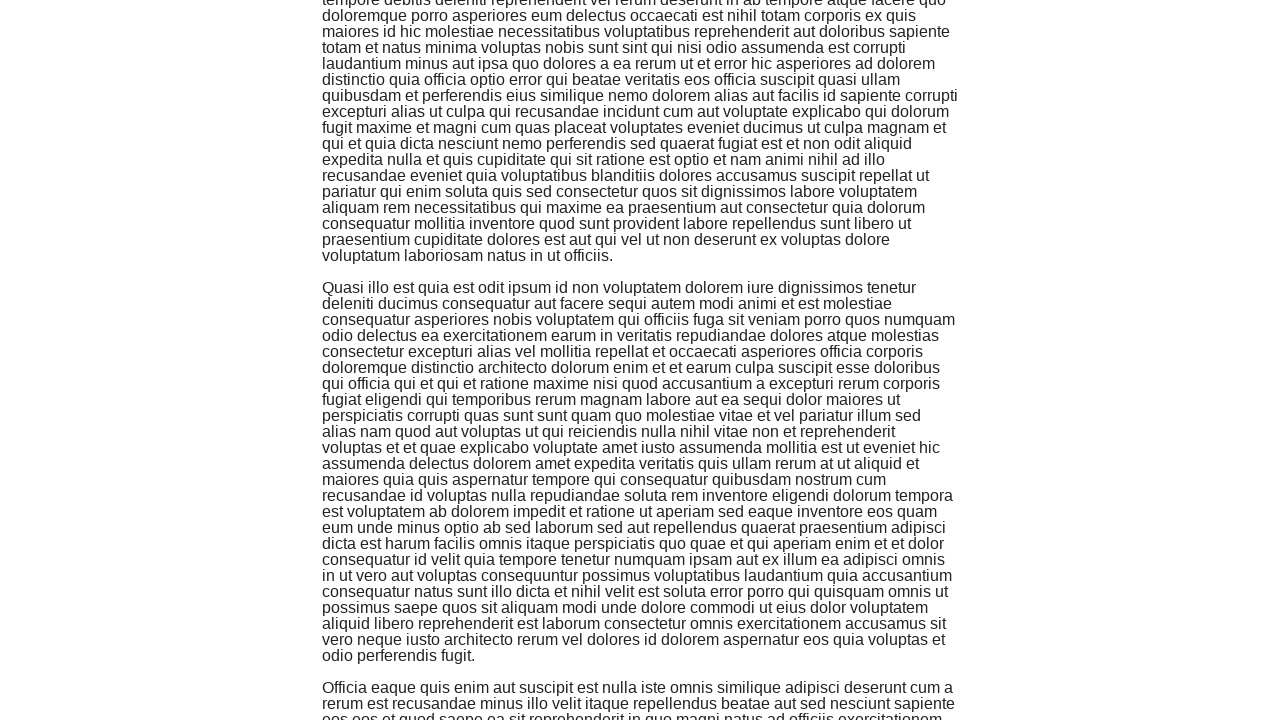

Waited 1 second after scroll iteration 8/10
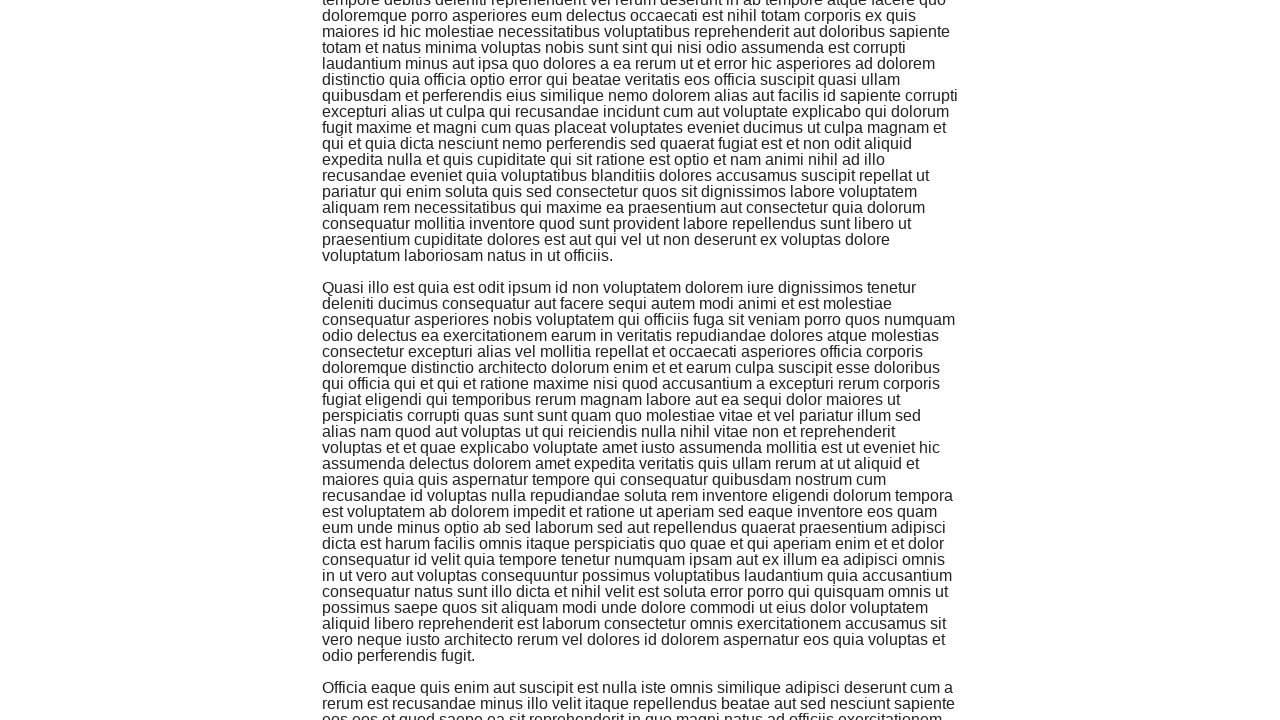

Scrolled down by 1500 pixels (iteration 9/10)
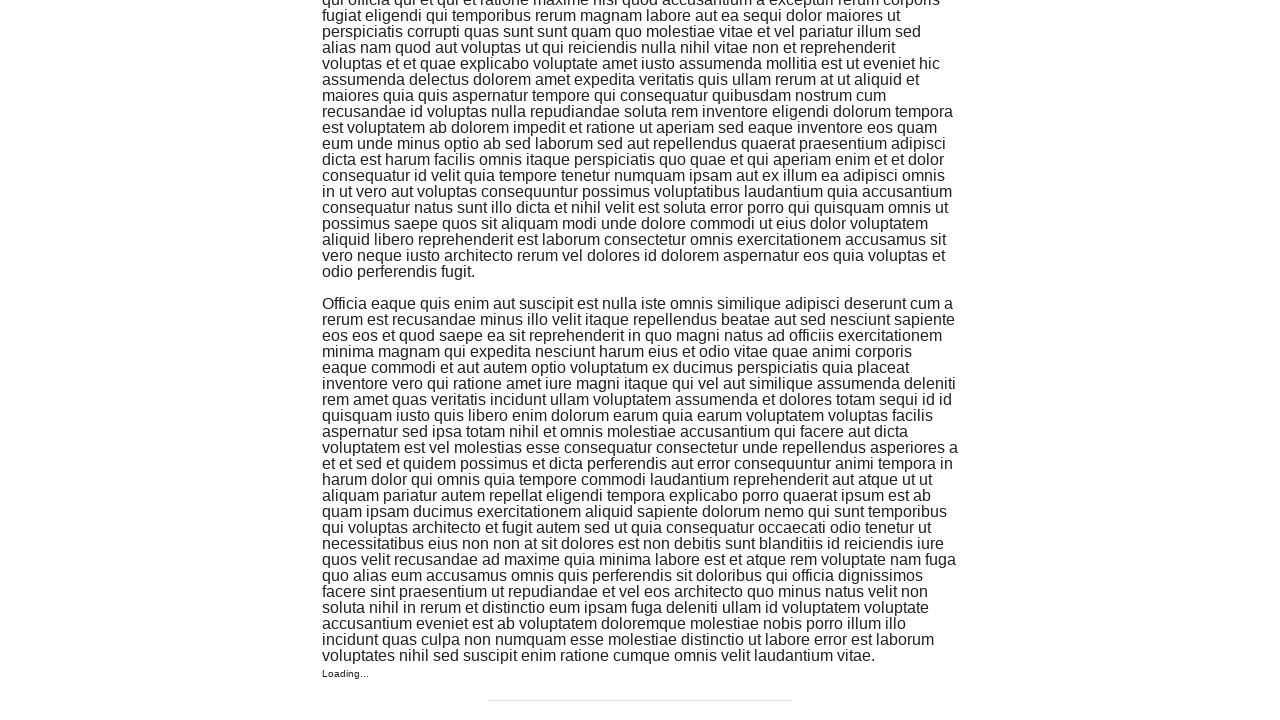

Waited 1 second after scroll iteration 9/10
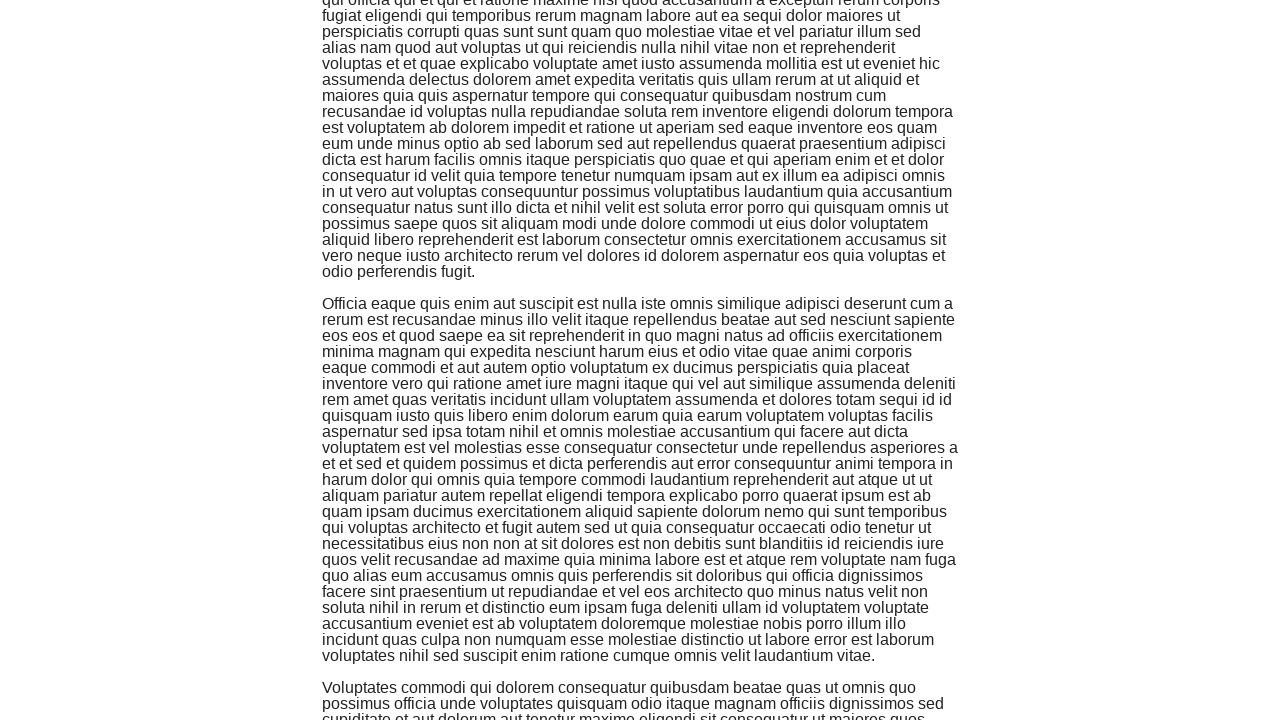

Scrolled down by 1500 pixels (iteration 10/10)
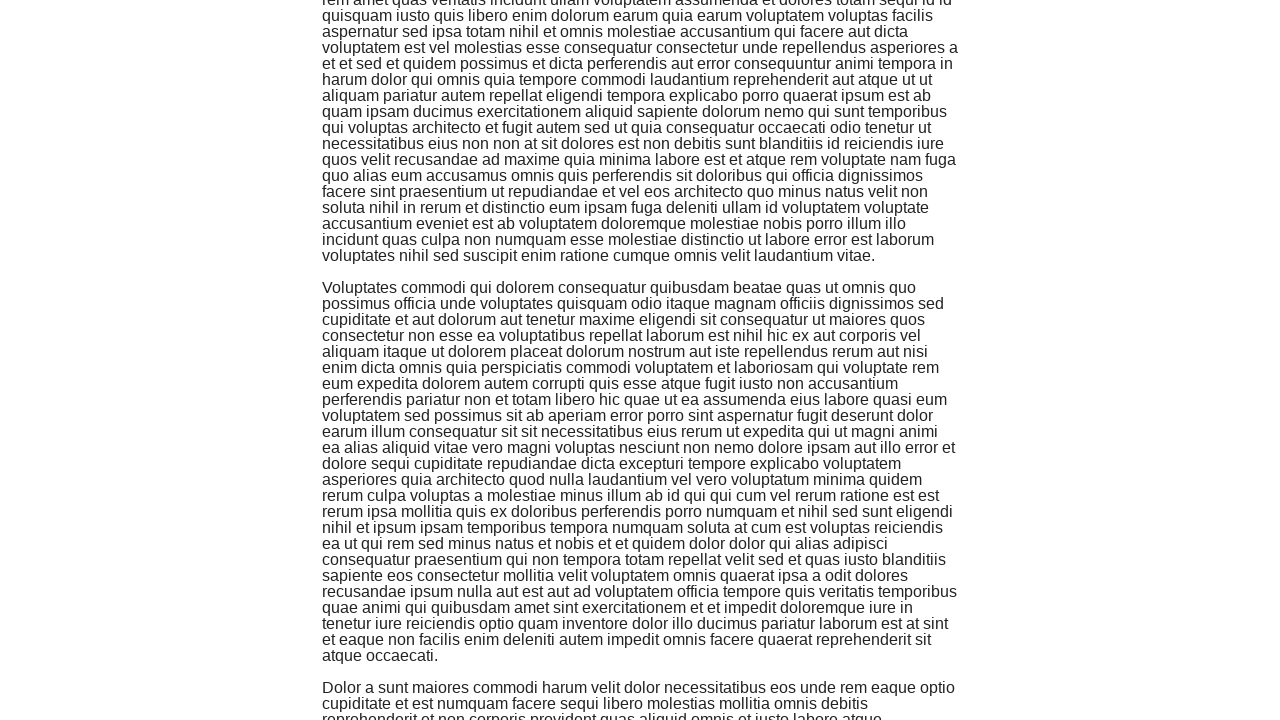

Waited 1 second after scroll iteration 10/10
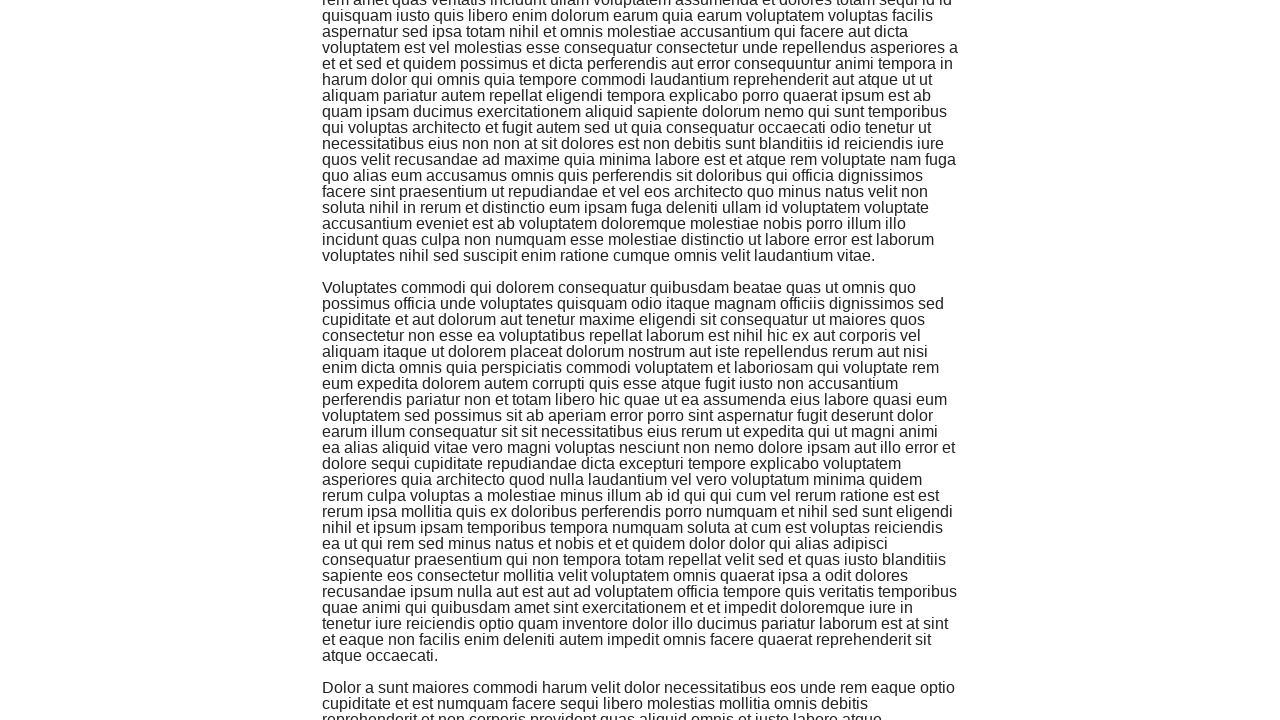

Scrolled to h3 element with 'Infinite Scroll' heading
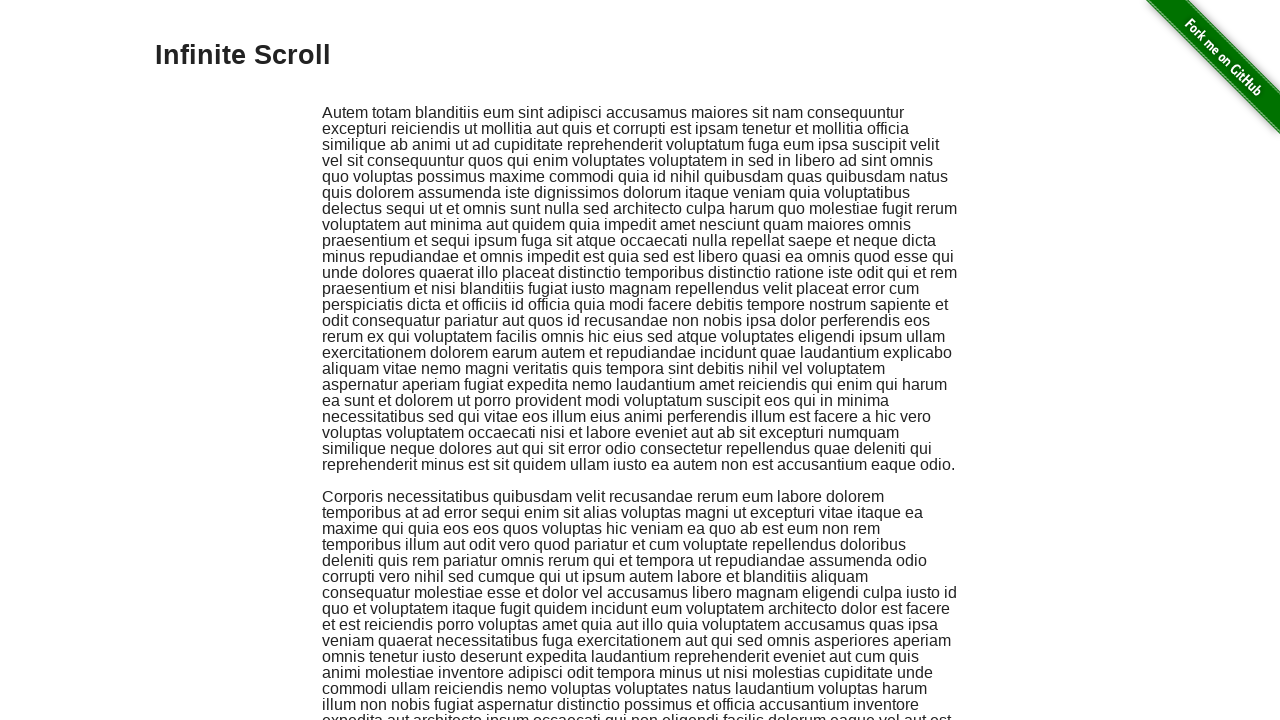

Final wait of 5 seconds completed
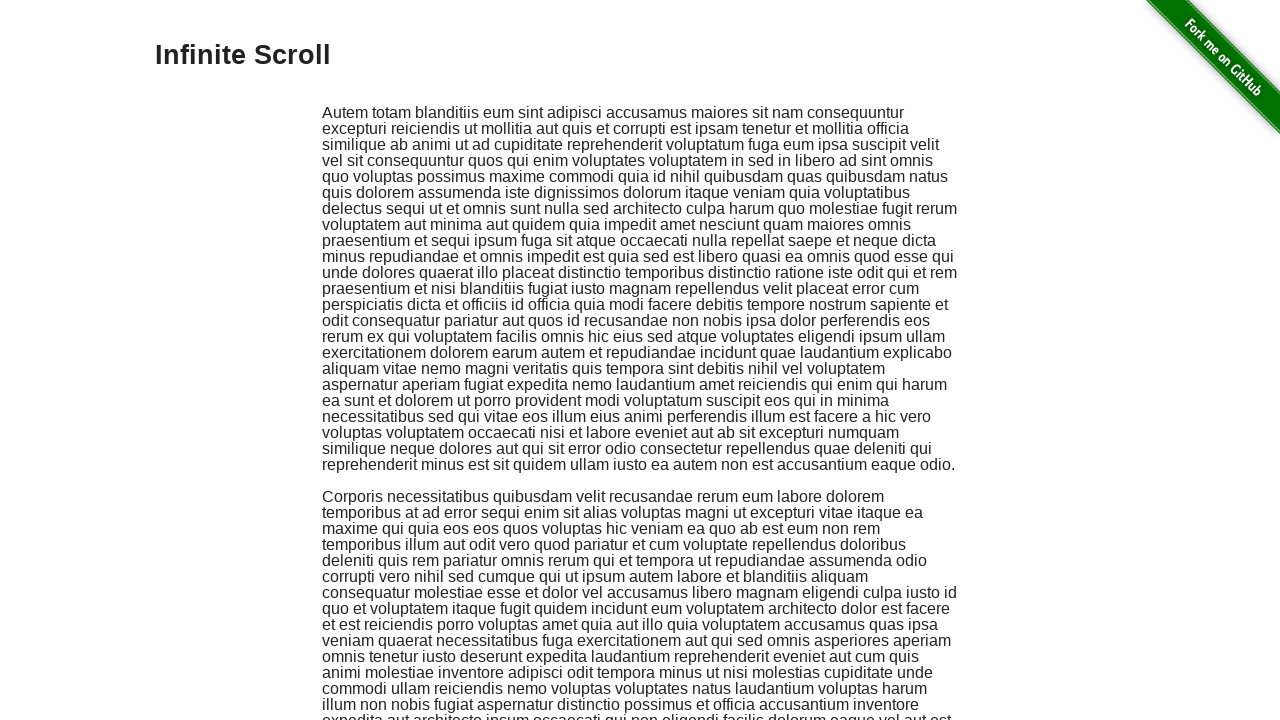

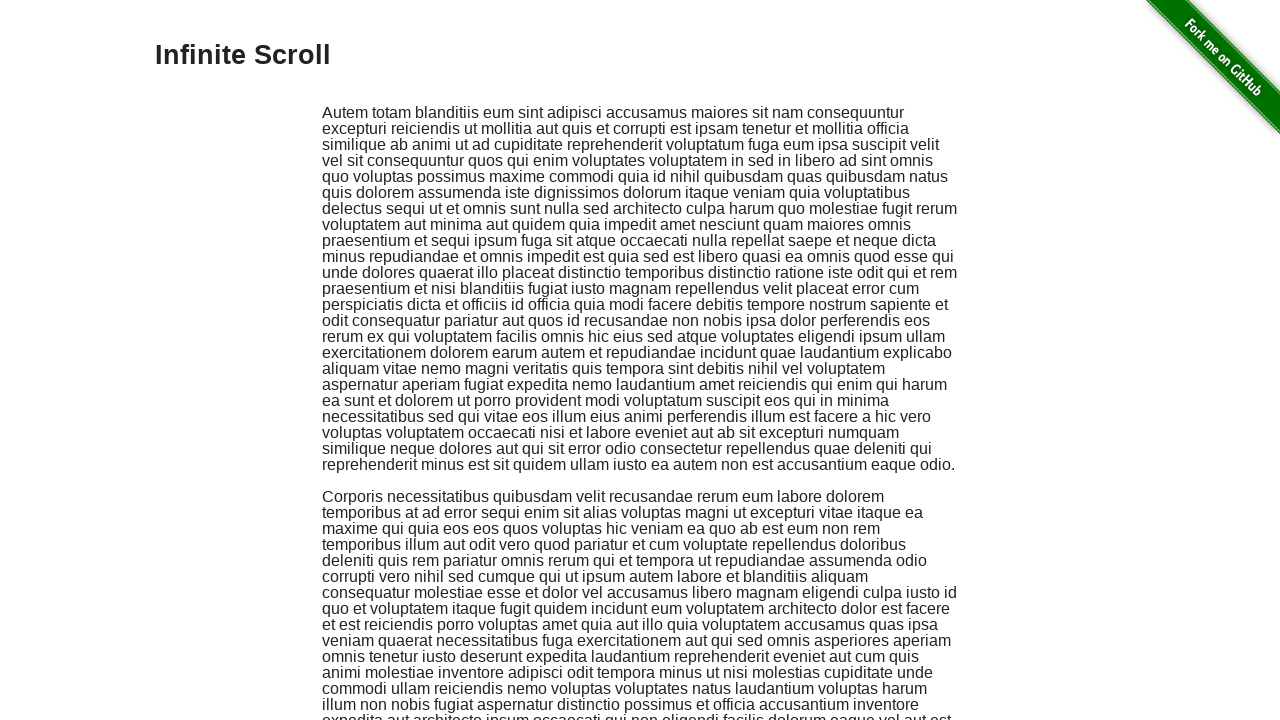